Navigates to the Python.org homepage and verifies that the upcoming events widget is loaded with event times and names displayed.

Starting URL: https://www.python.org/

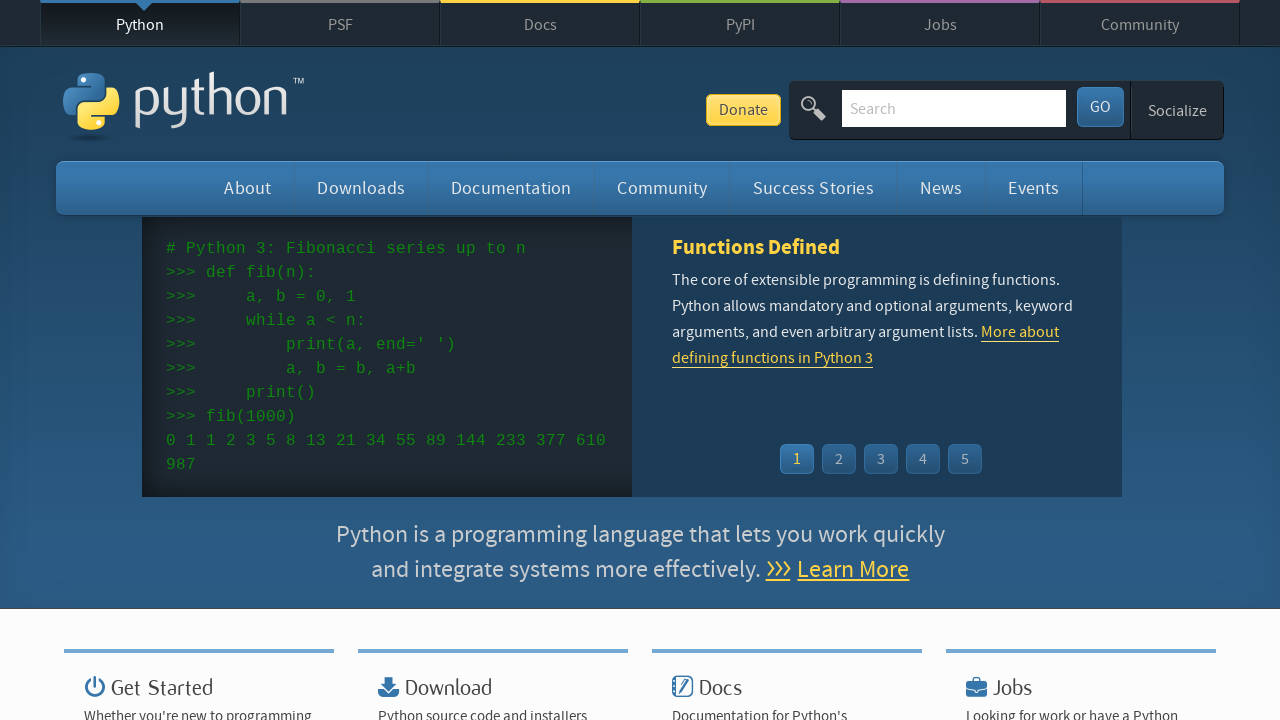

Navigated to Python.org homepage
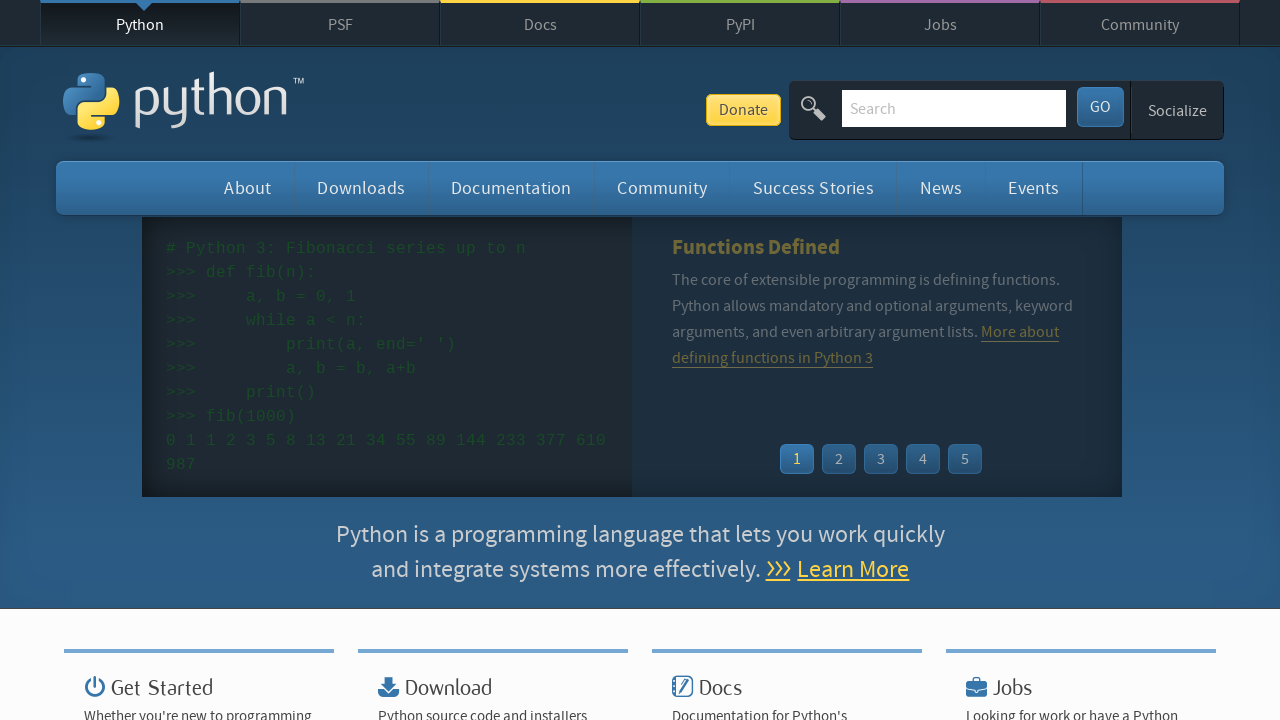

Event widget time elements loaded
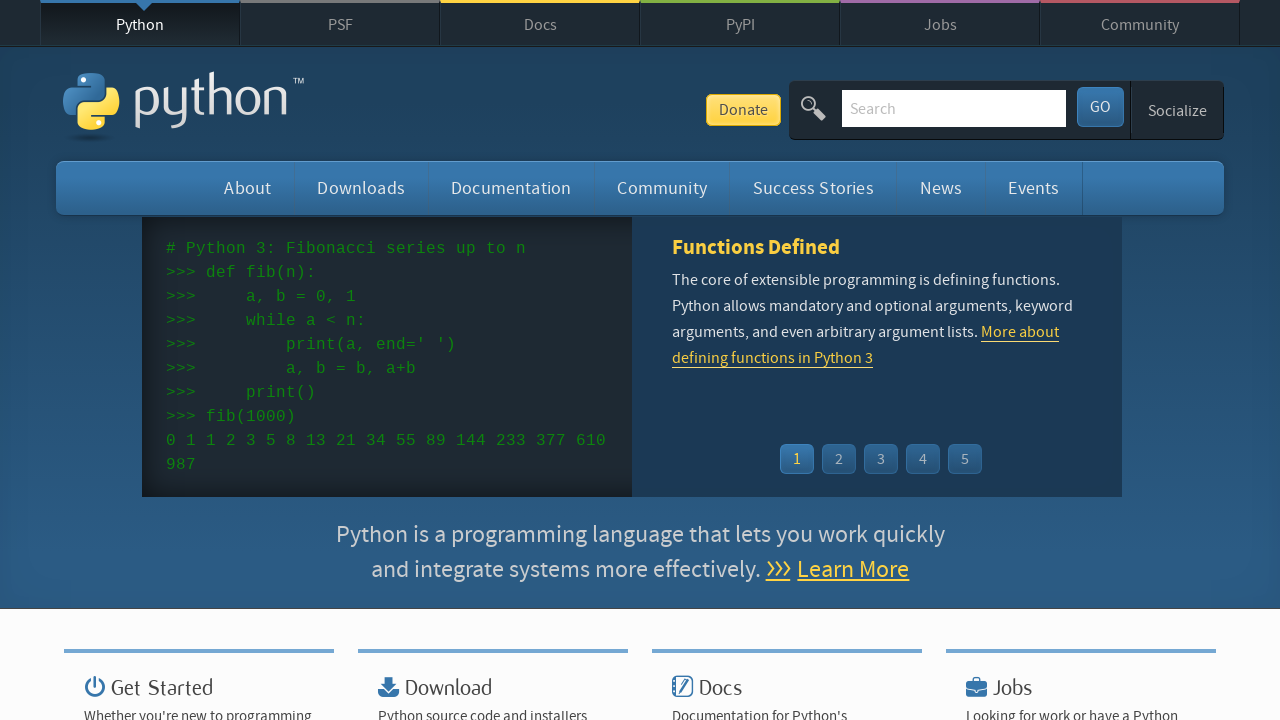

Event widget event names loaded
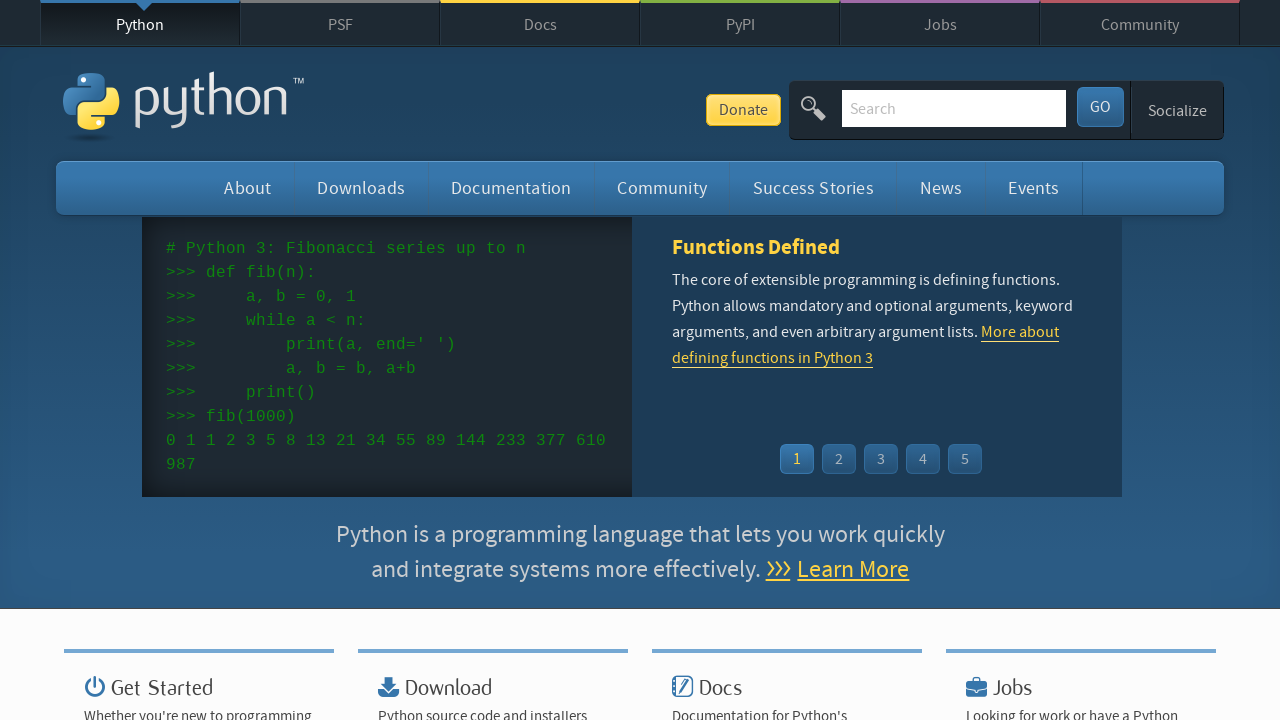

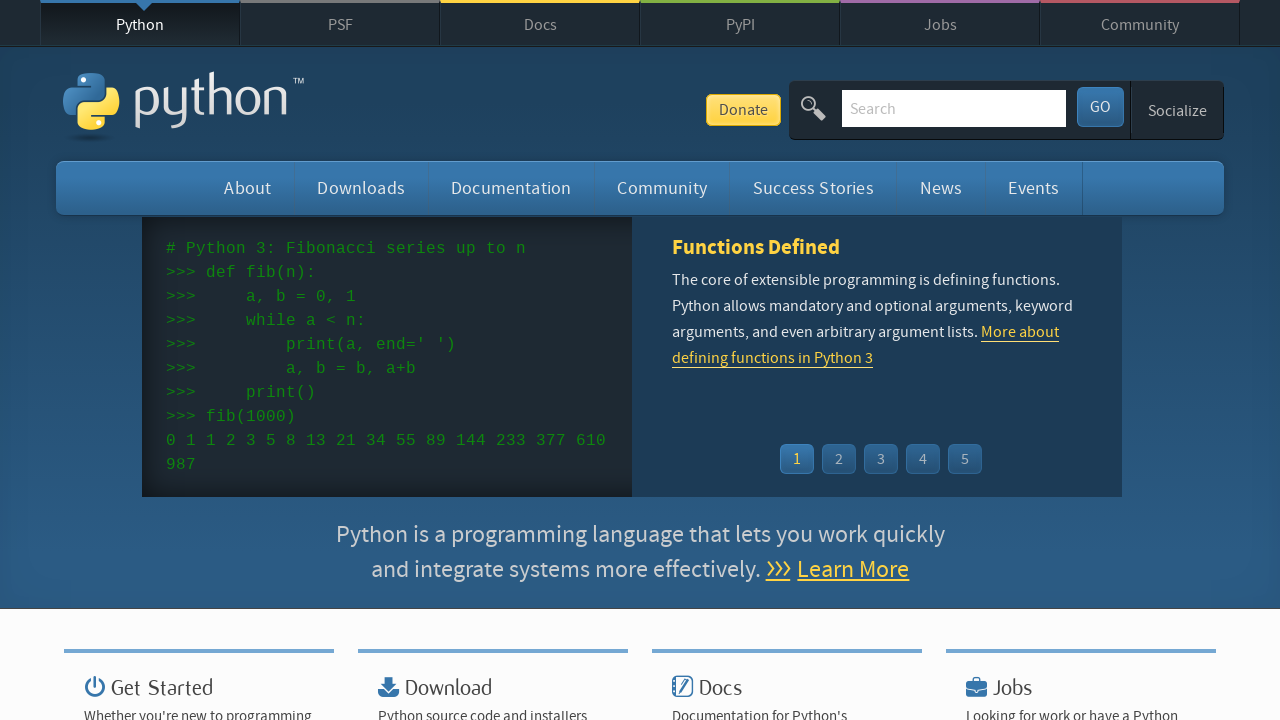